Tests the main menu navigation by opening and closing menu dropdowns (Fächer, Über Uns, Mitmachen) and verifying menu items are displayed correctly on both landing page and content pages.

Starting URL: https://serlo.org/

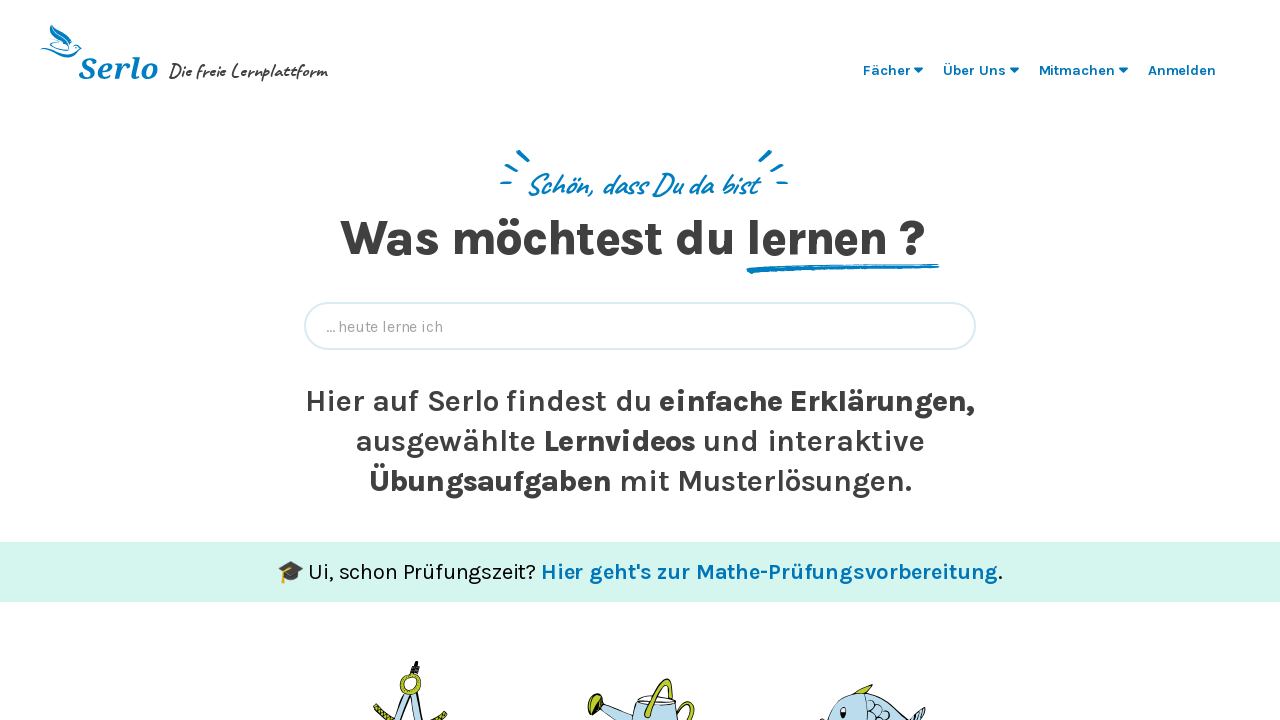

Clicked on 'Fächer' menu on landing page at (887, 70) on ul >> text=Fächer
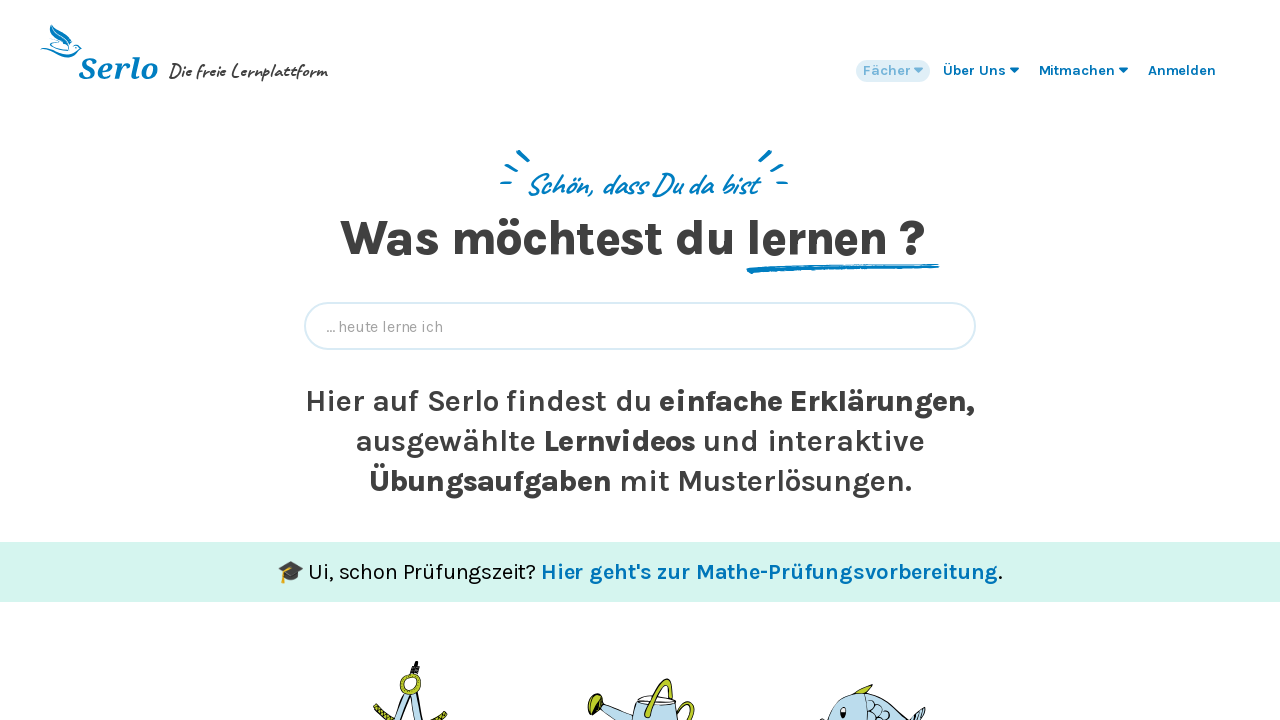

'Angewandte Nachhaltigkeit' menu item loaded
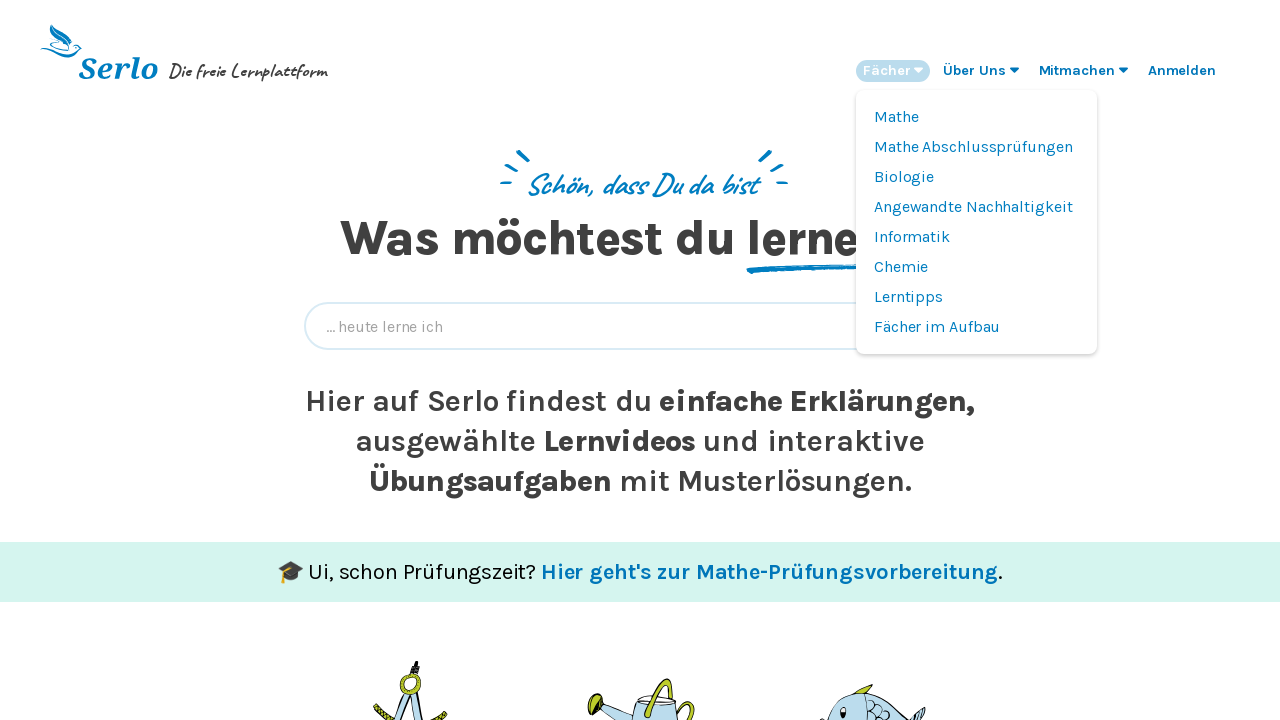

'Mathe' menu item loaded in Fächer dropdown
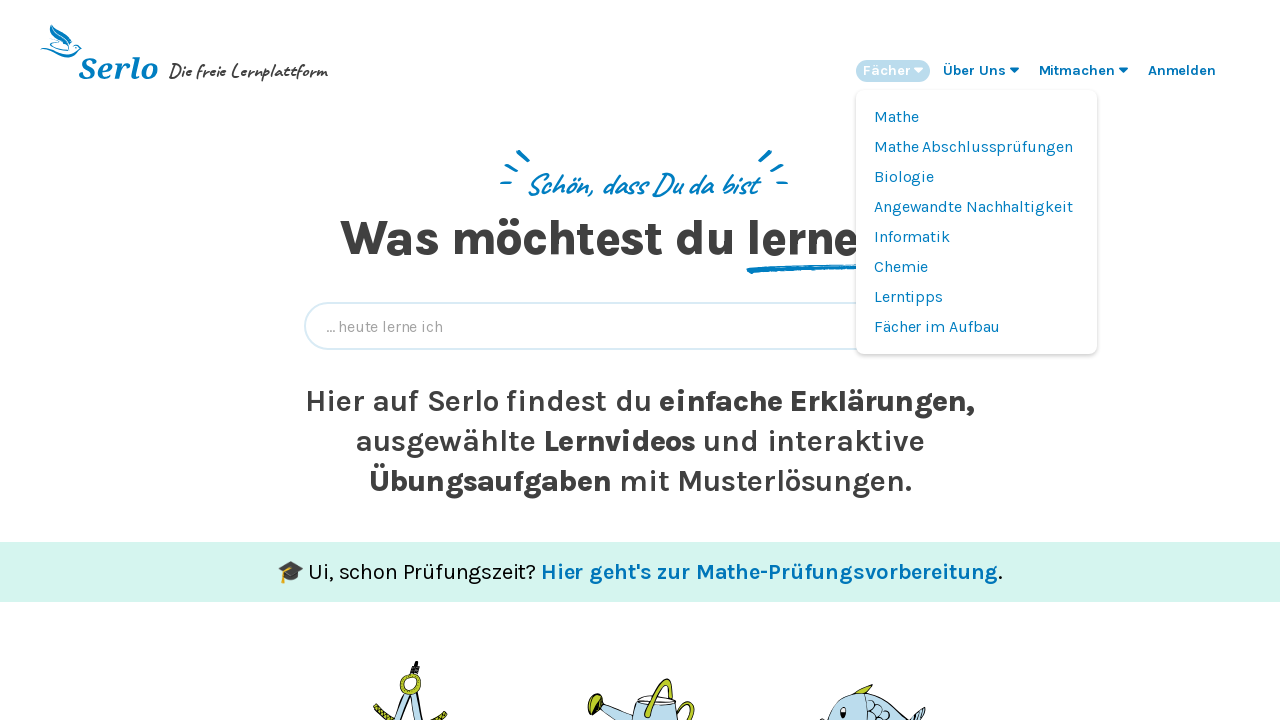

Closed 'Fächer' menu by clicking again at (887, 70) on ul >> text=Fächer
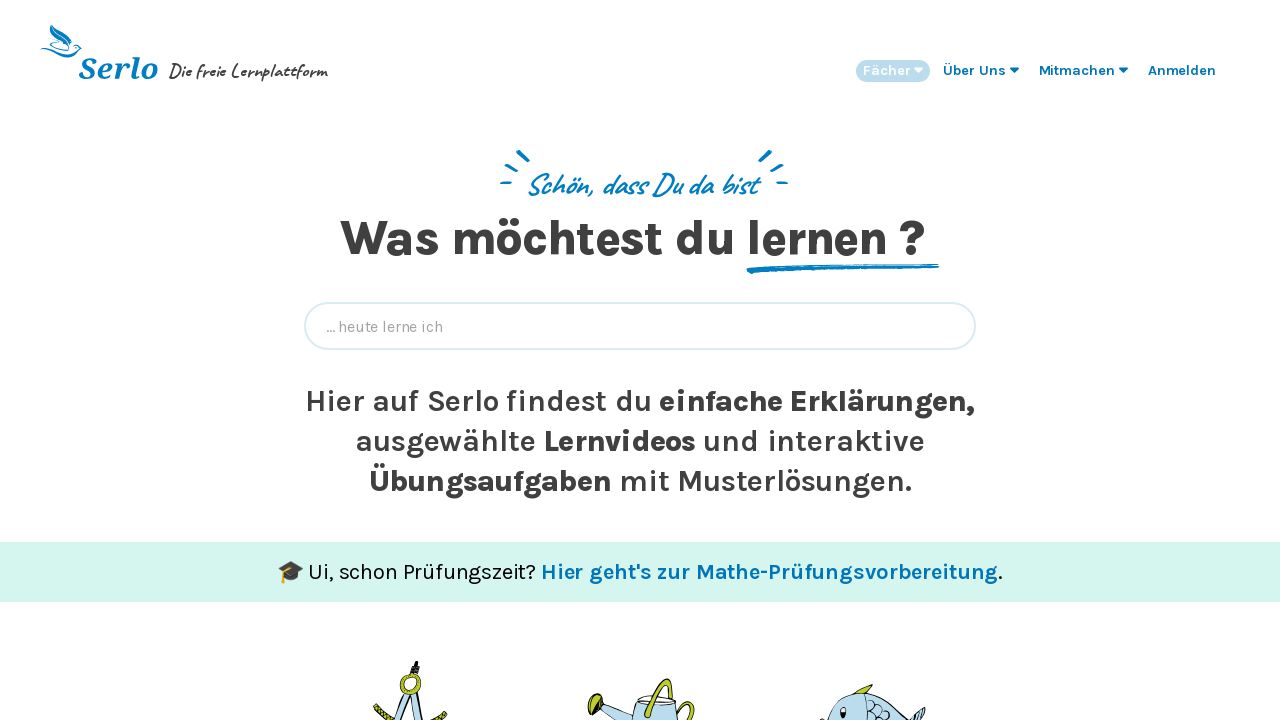

Waited 500ms for menu to close
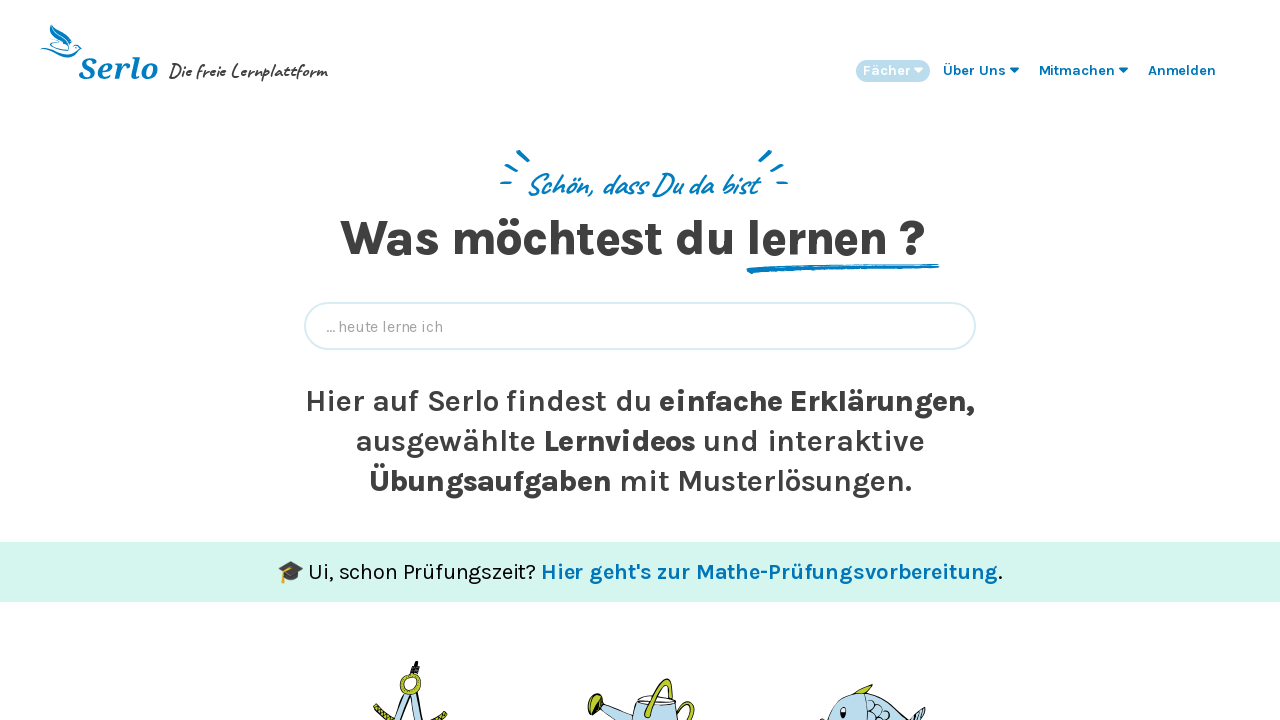

Clicked on 'Über Uns' menu on landing page at (974, 70) on ul >> text=Über Uns
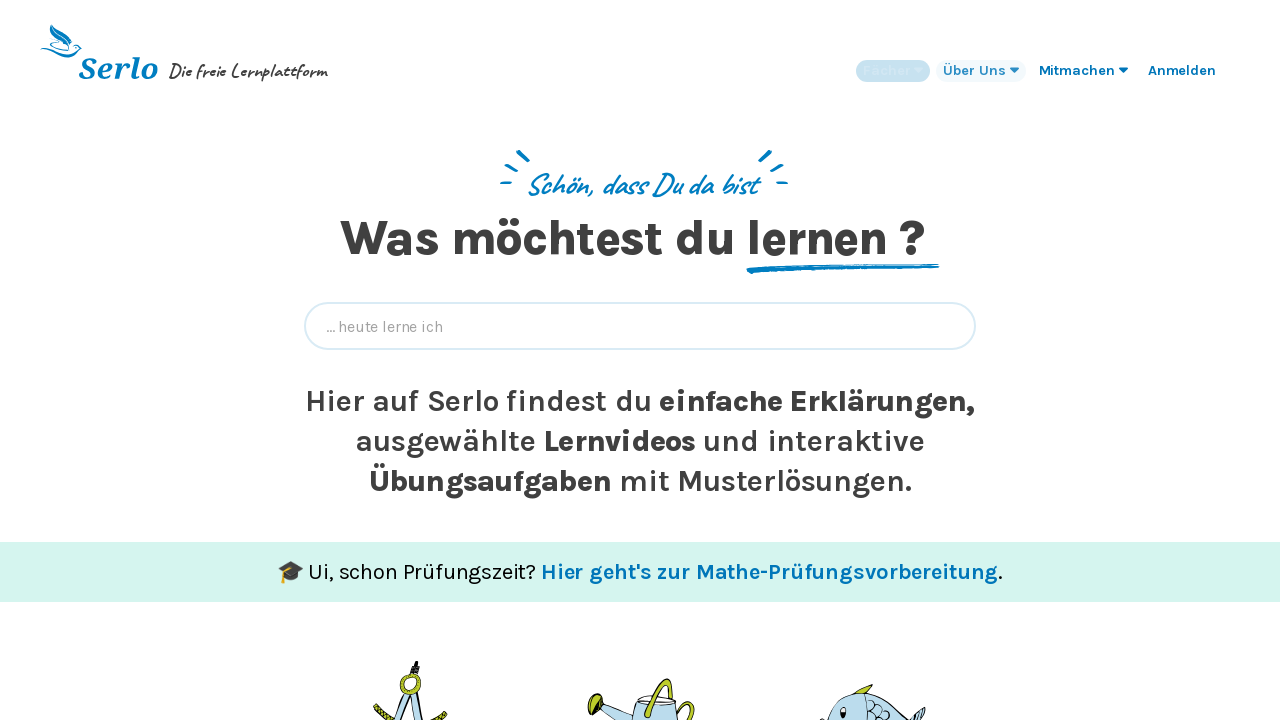

'Transparenz' menu item loaded
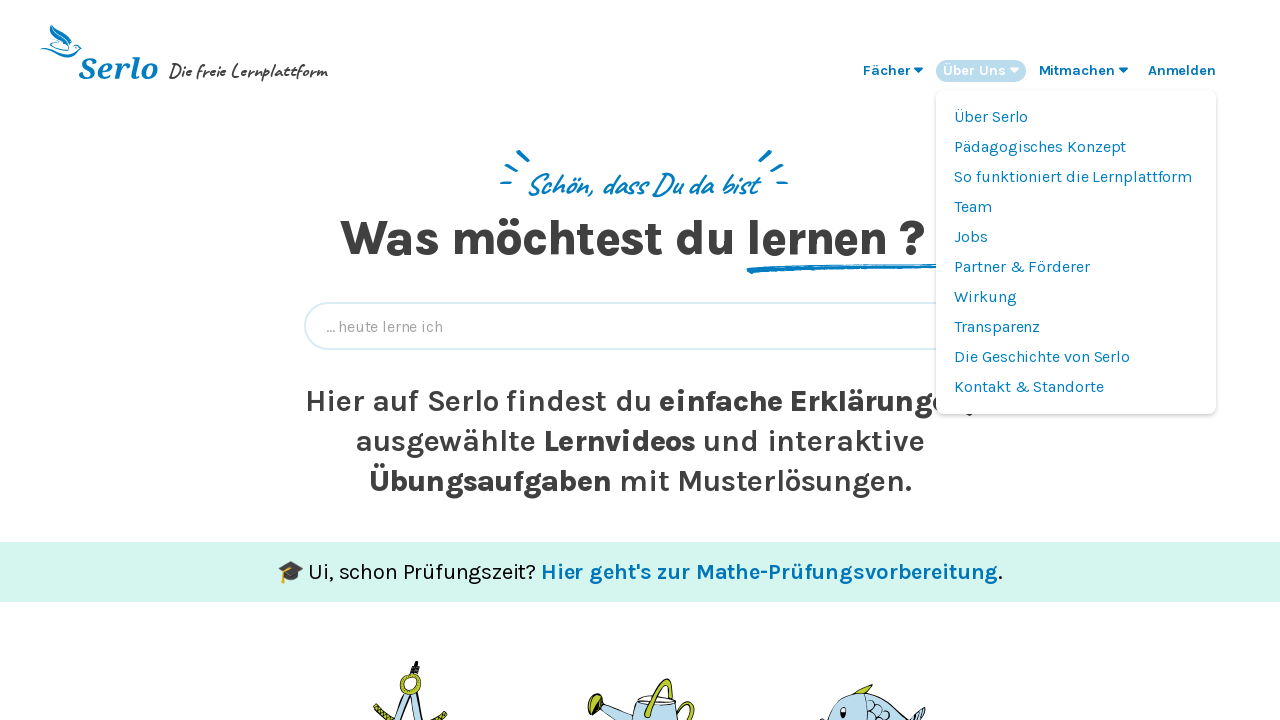

'Wirkung' menu item loaded in Über Uns dropdown
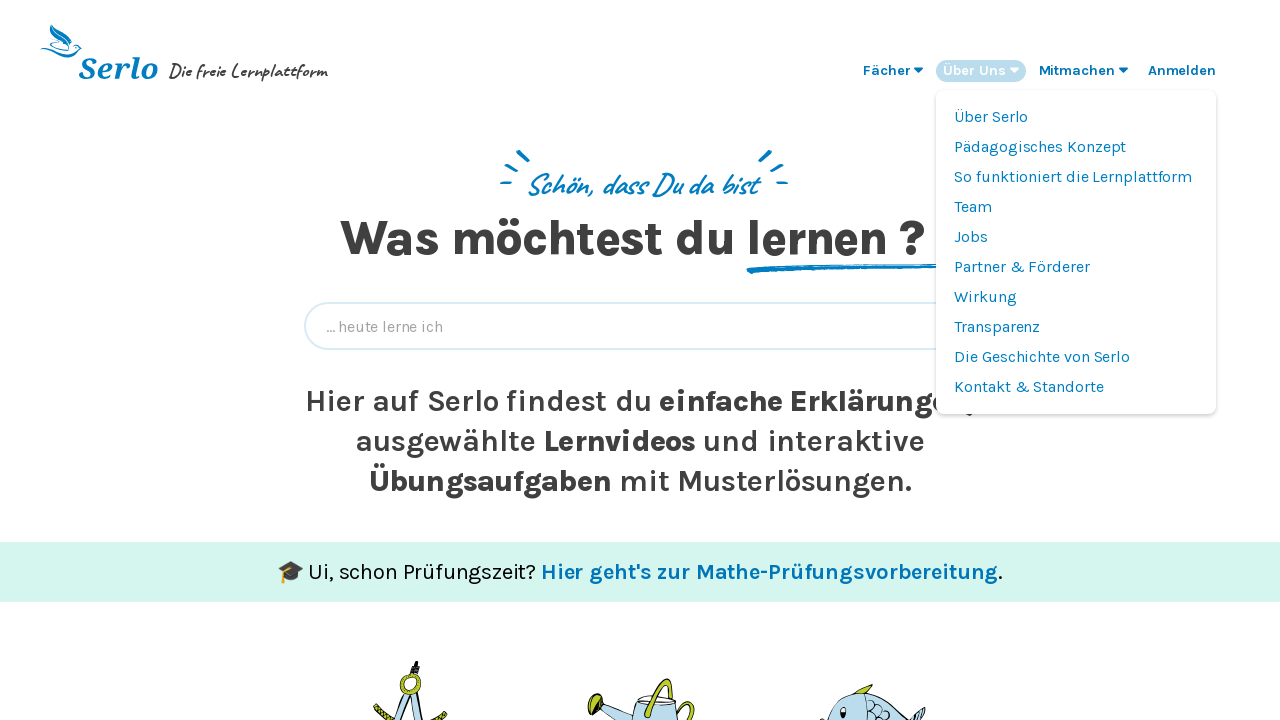

Closed 'Über Uns' menu by clicking again at (974, 70) on ul >> text=Über Uns
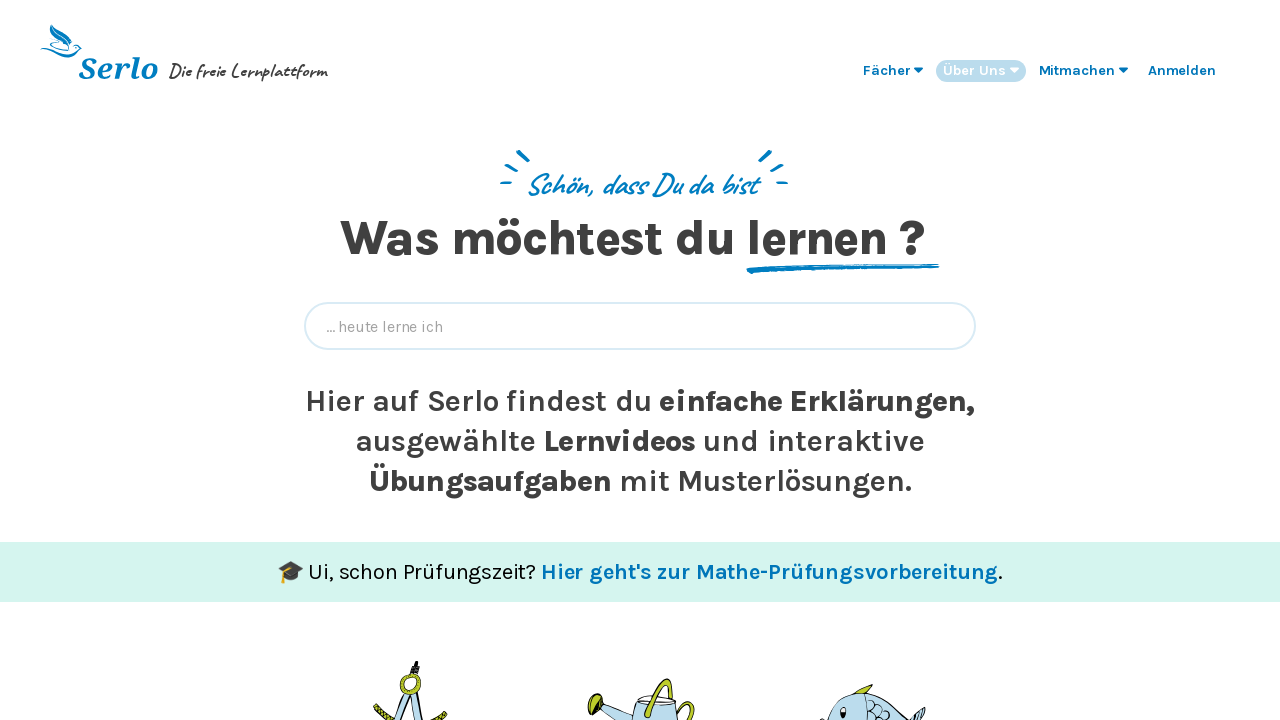

Waited 500ms for menu to close
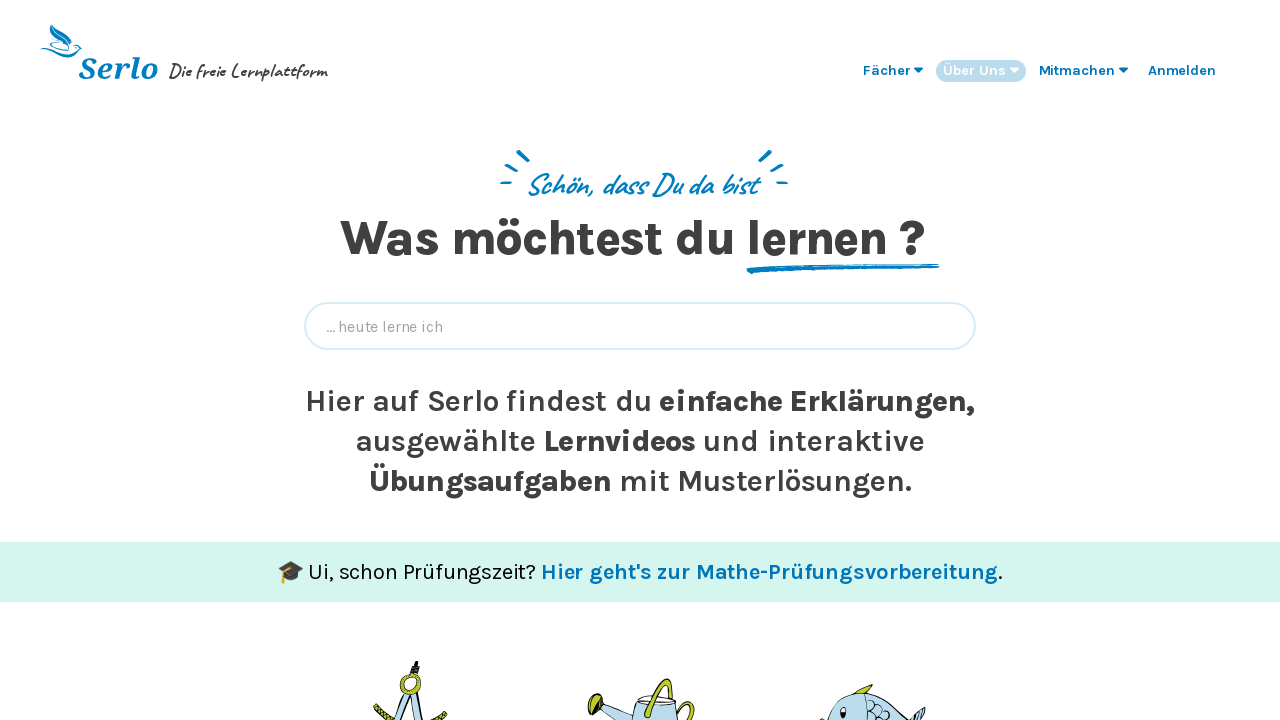

Clicked on 'Mitmachen' menu on landing page at (1077, 70) on ul >> text=Mitmachen
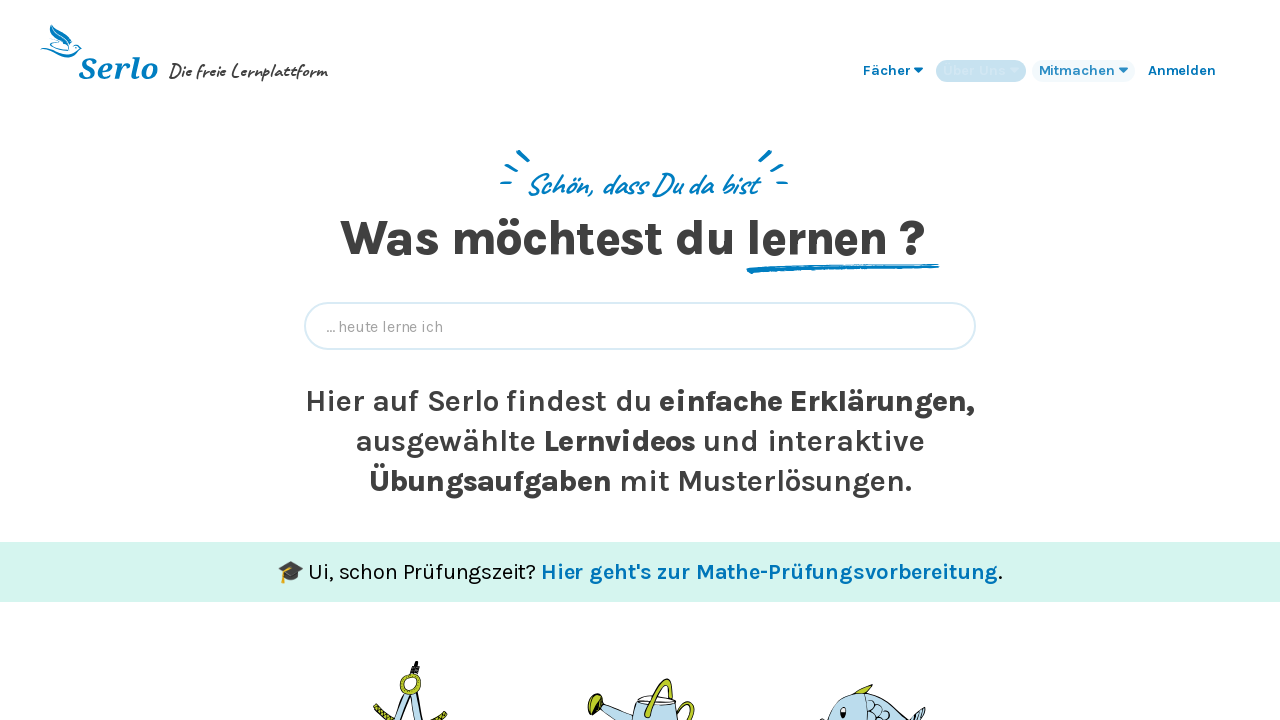

'Neu hier?' menu item loaded
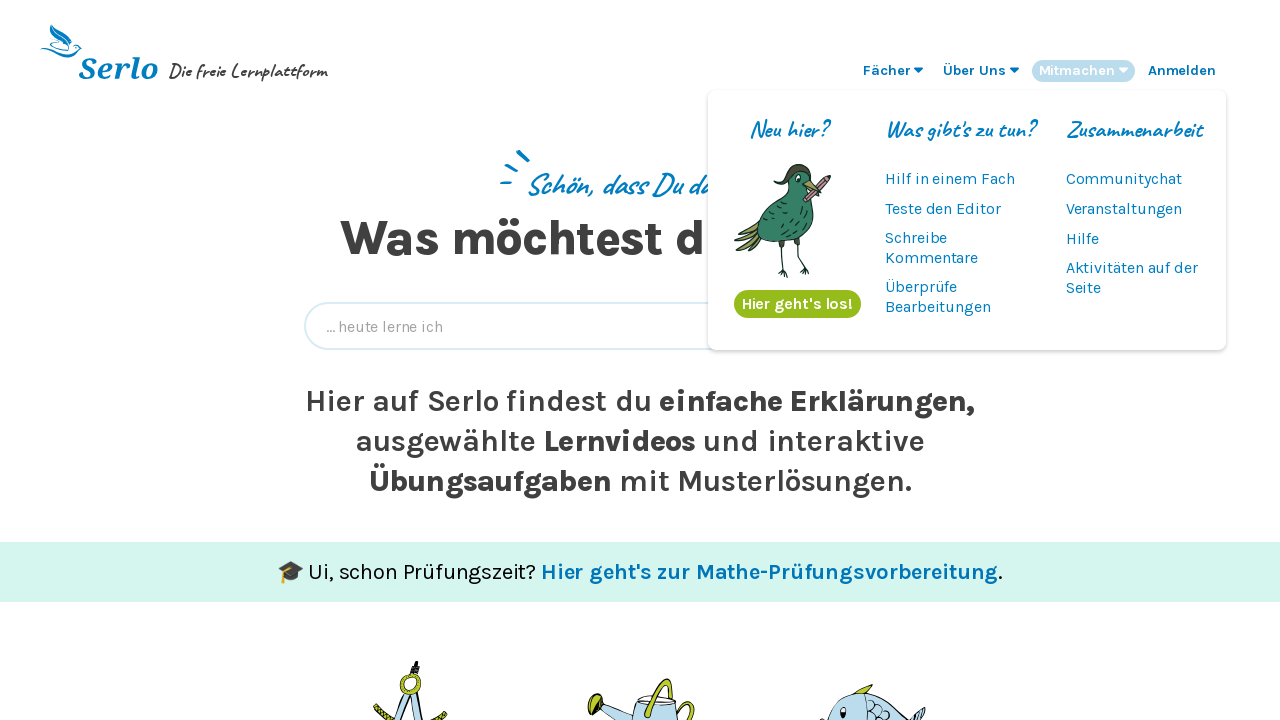

'Teste den Editor' menu item loaded
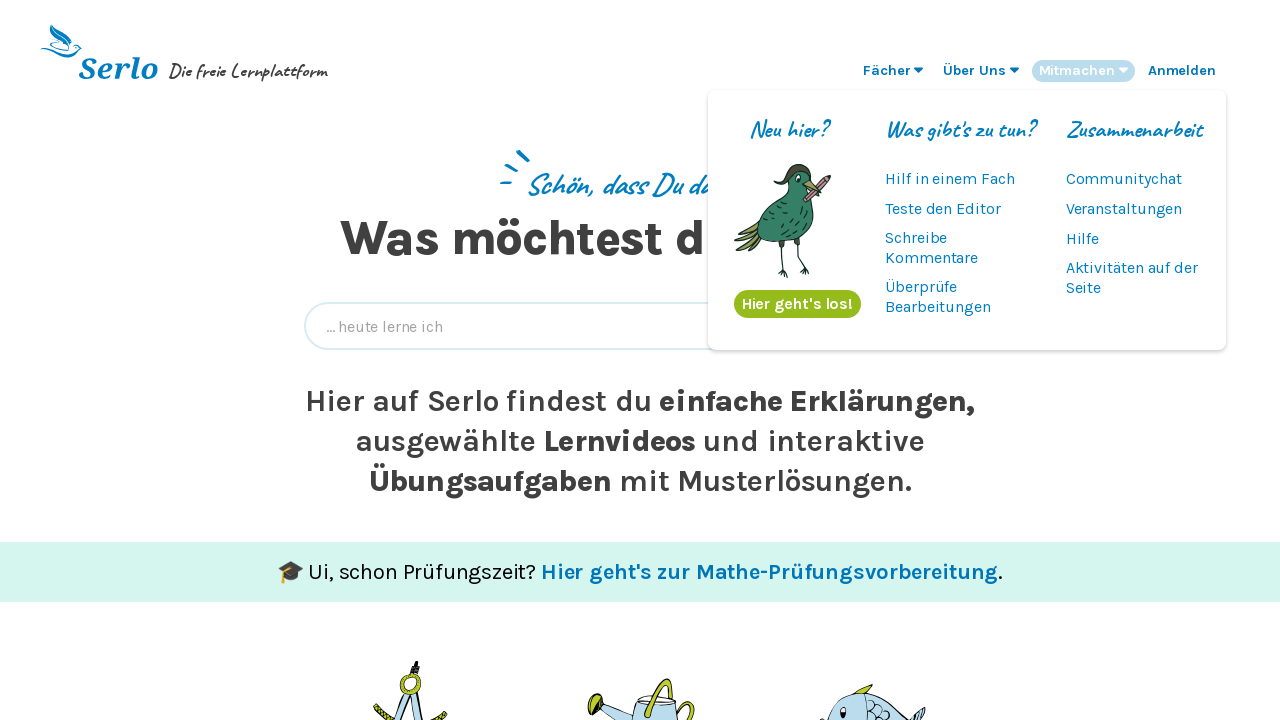

'Hilfe' menu item loaded in Mitmachen dropdown
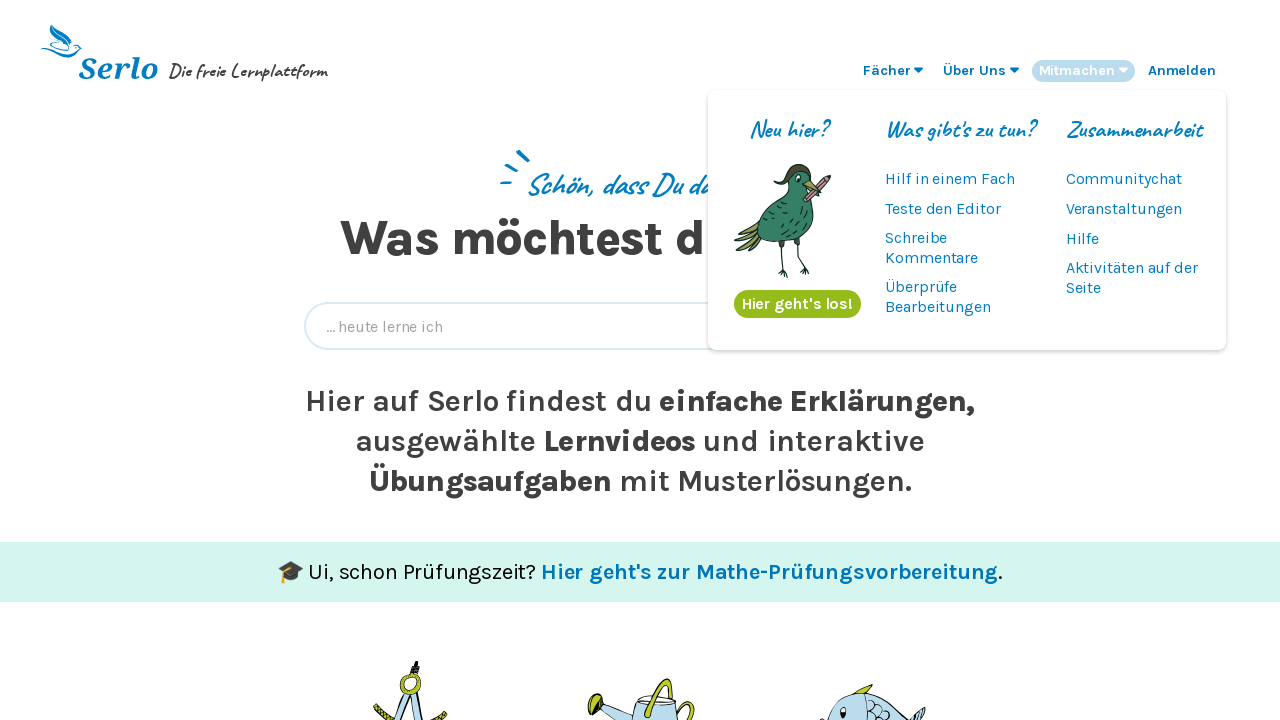

Navigated to Mathe content page
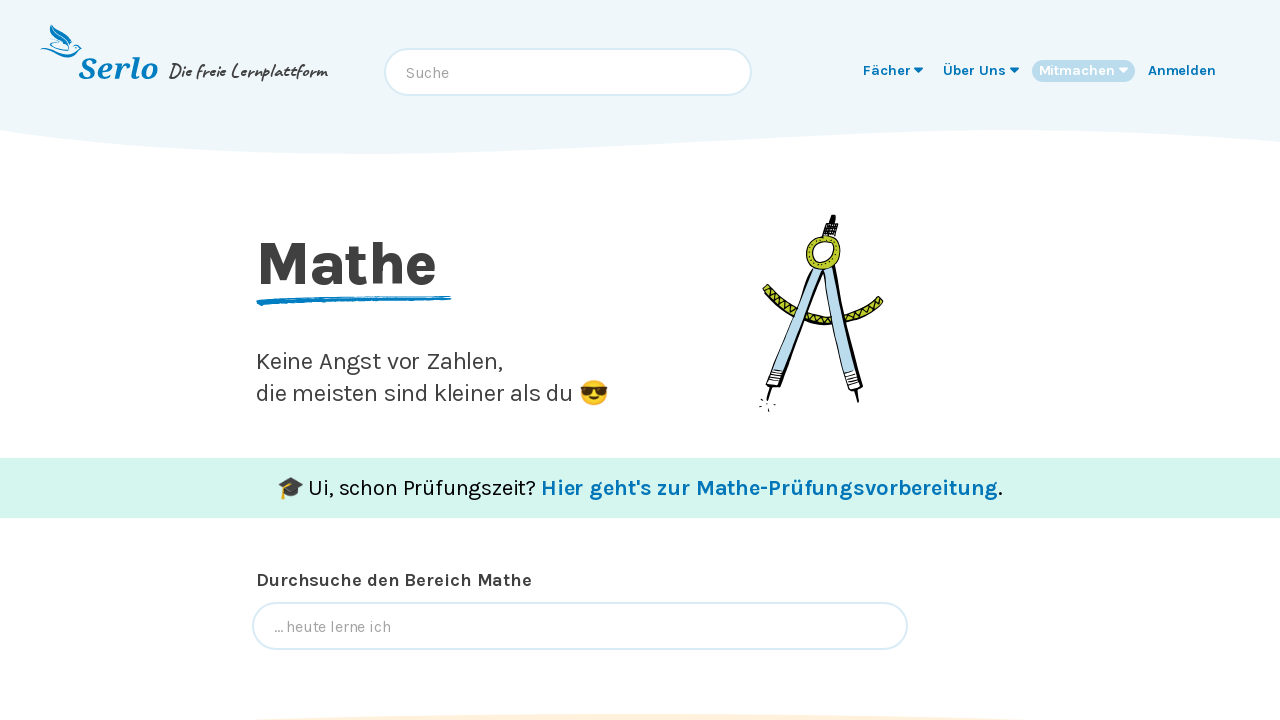

Clicked on 'Fächer' menu on content page at (887, 70) on ul >> text=Fächer
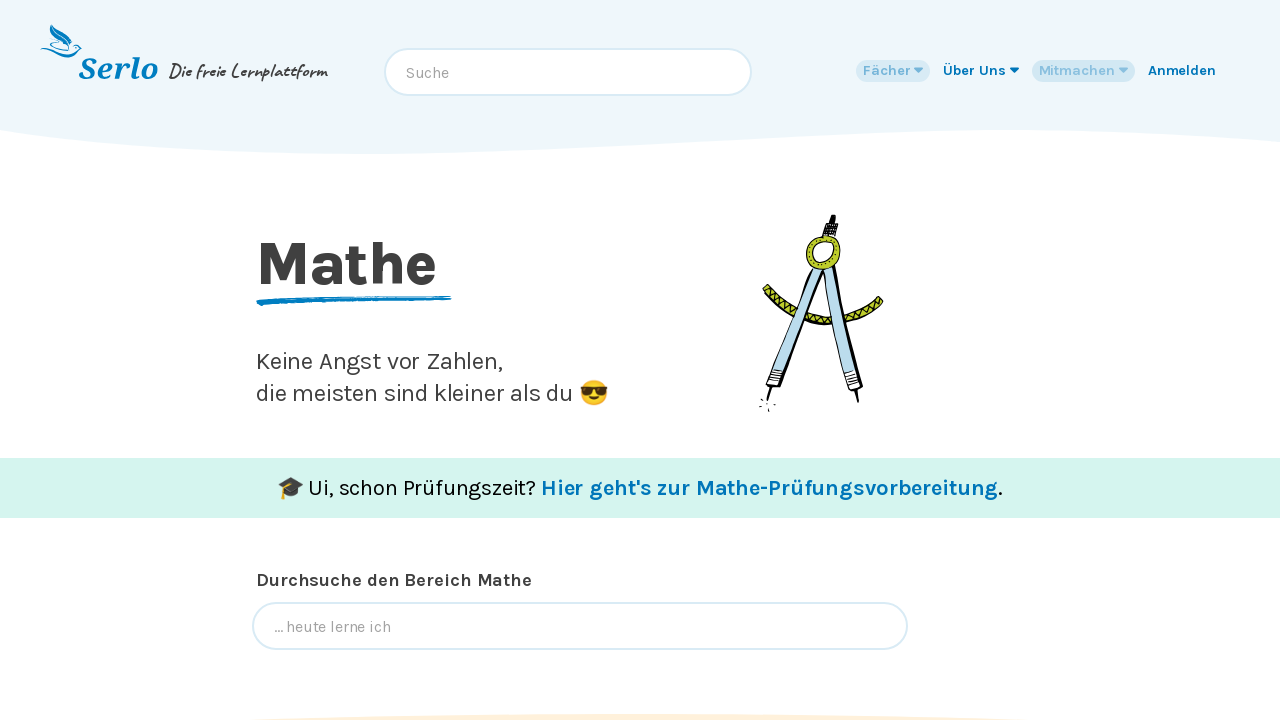

'Angewandte Nachhaltigkeit' menu item loaded on content page
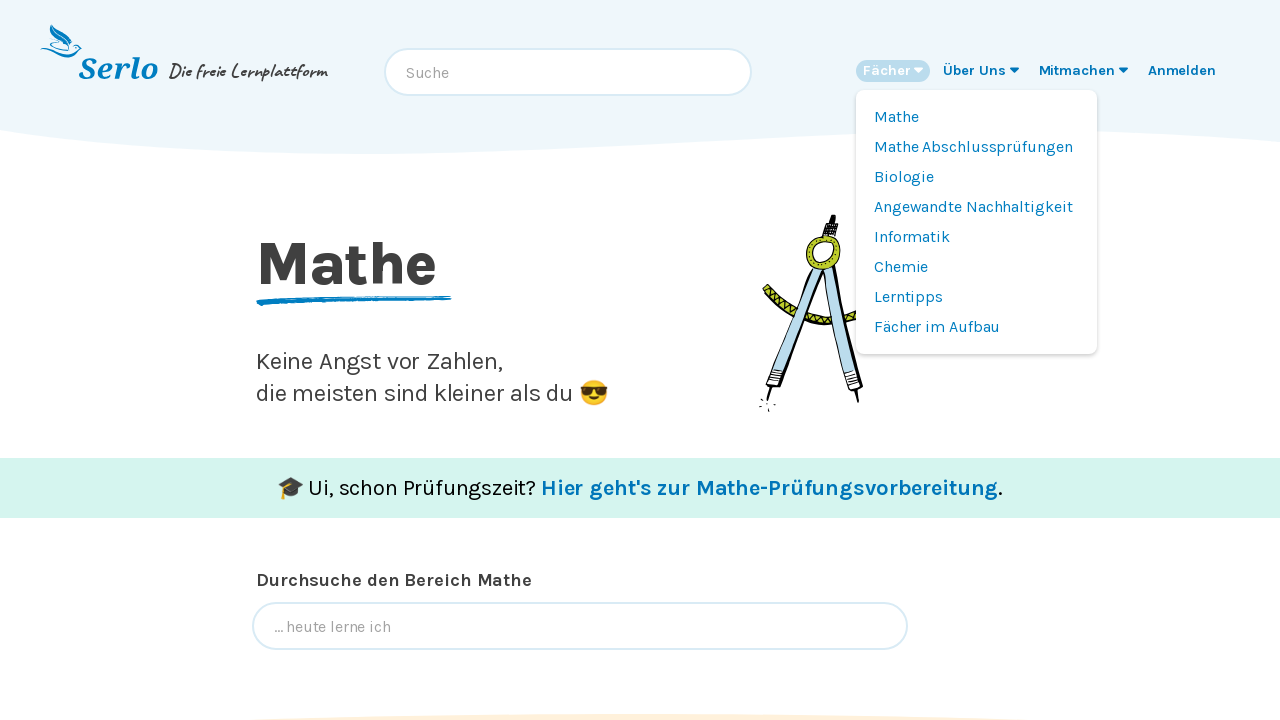

Clicked on 'Über Uns' menu on content page at (974, 70) on ul >> text=Über Uns
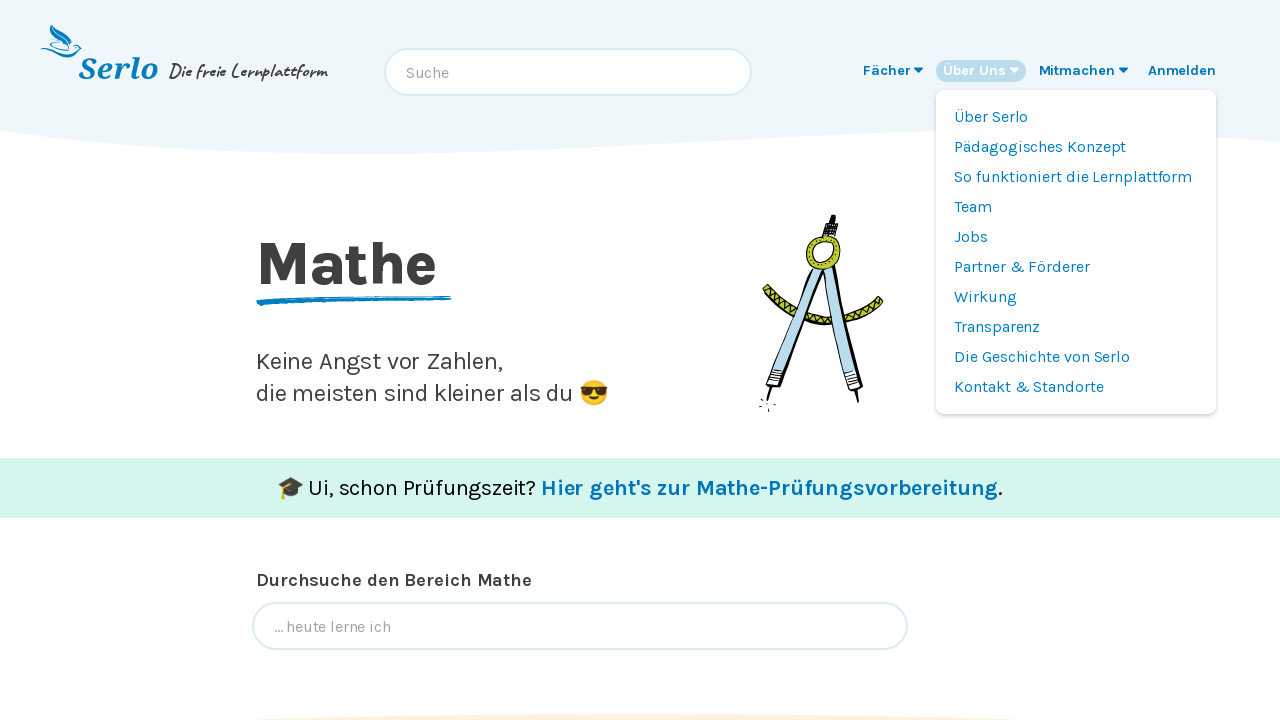

'Transparenz' menu item loaded on content page
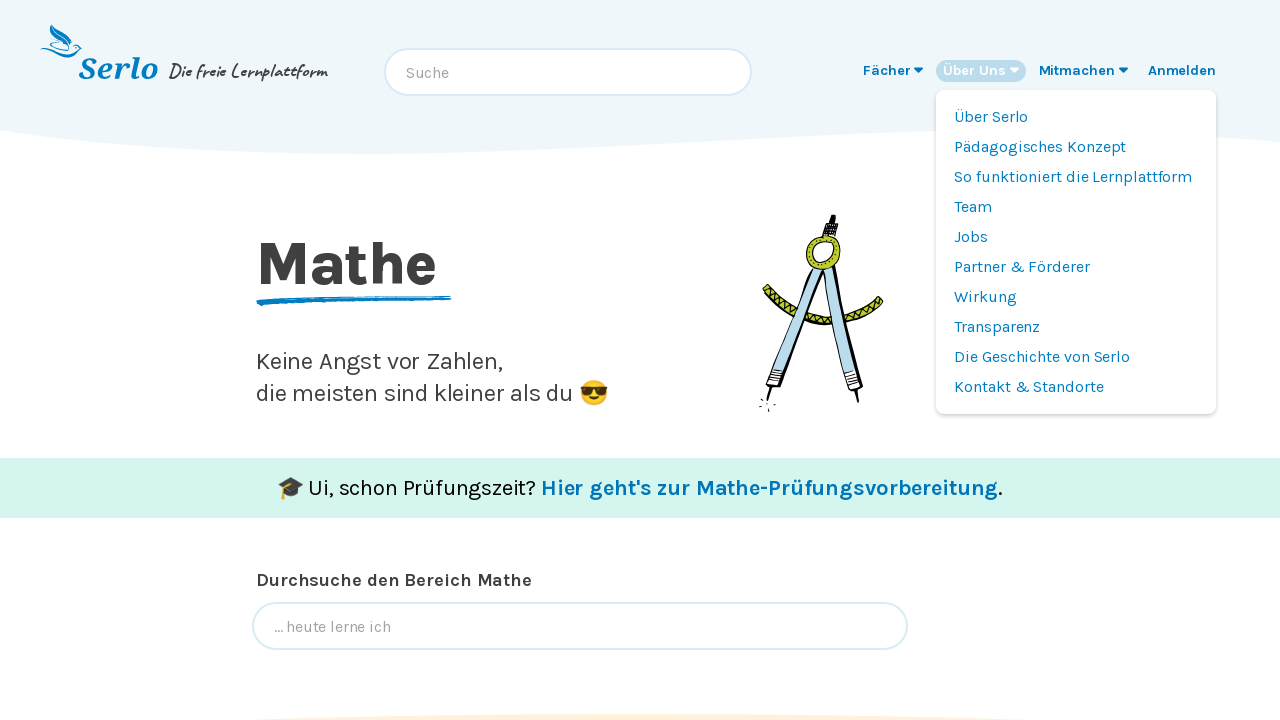

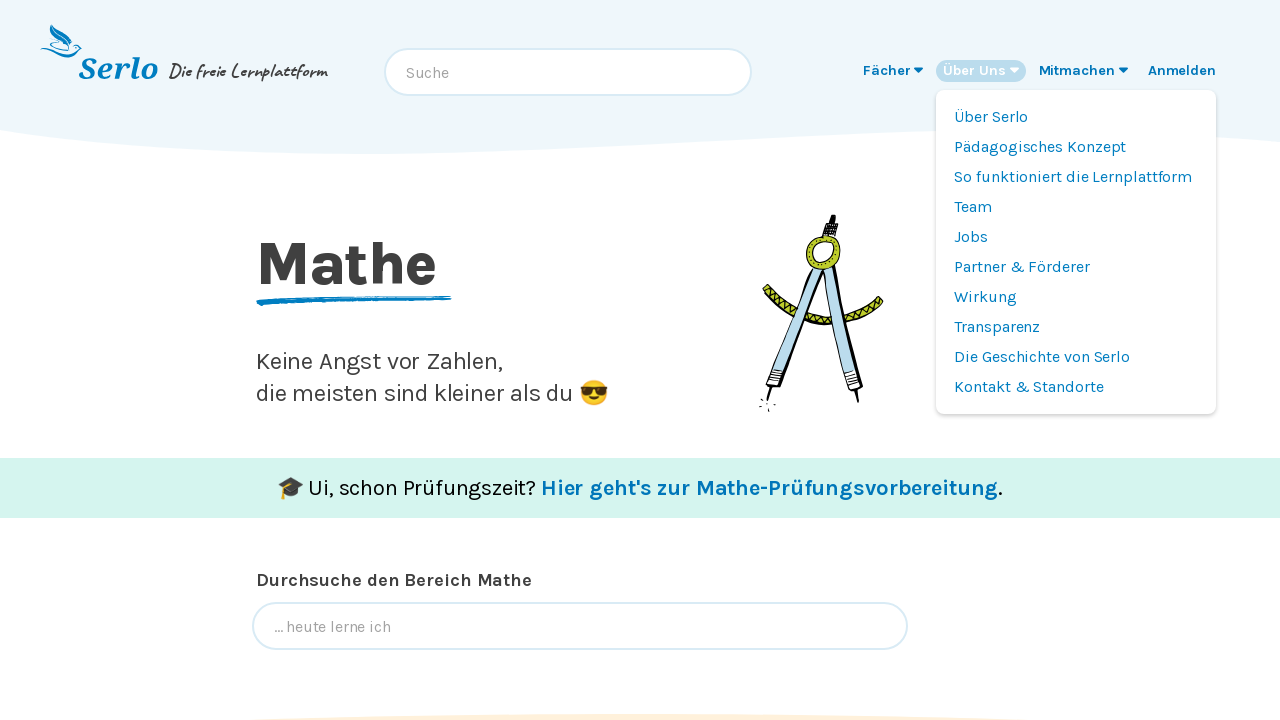